Tests explicit wait functionality by waiting for a Sign In link to become visible on a practice page and then clicking it

Starting URL: https://courses.letskodeit.com/practice

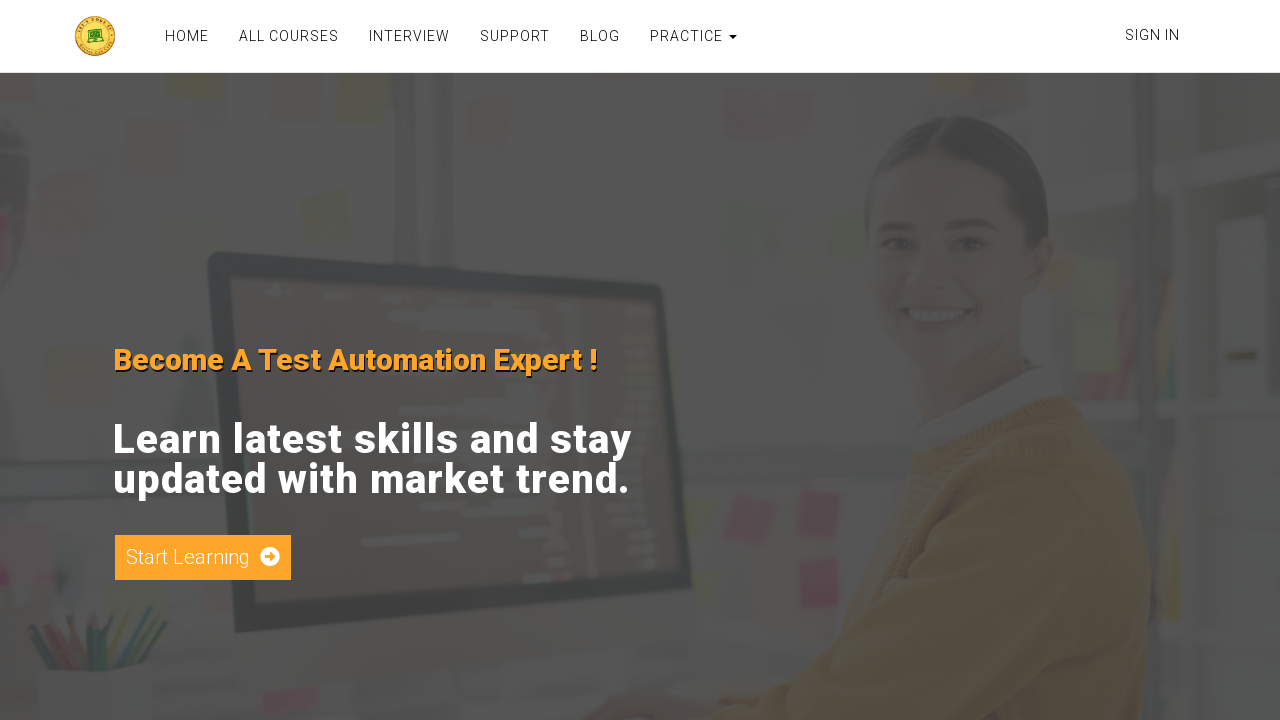

Waited for Sign In link to become visible
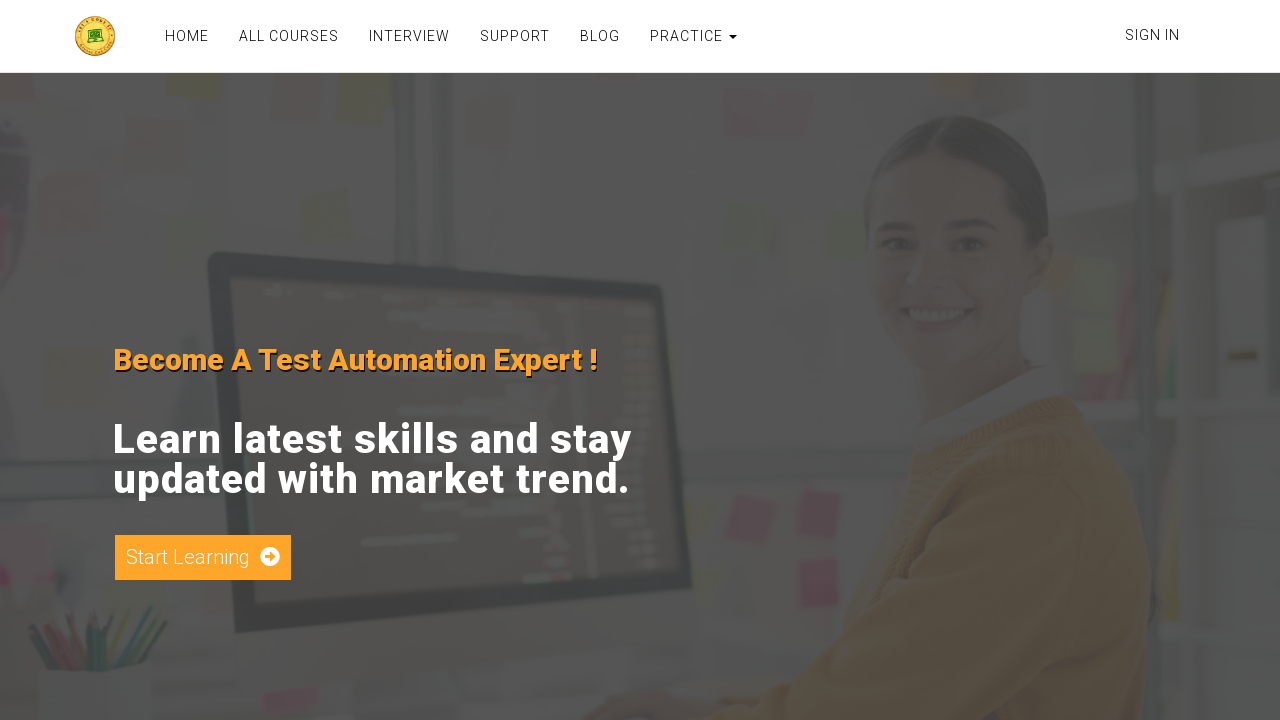

Clicked the Sign In link at (1152, 35) on xpath=//a[contains(text(),'Sign In')]
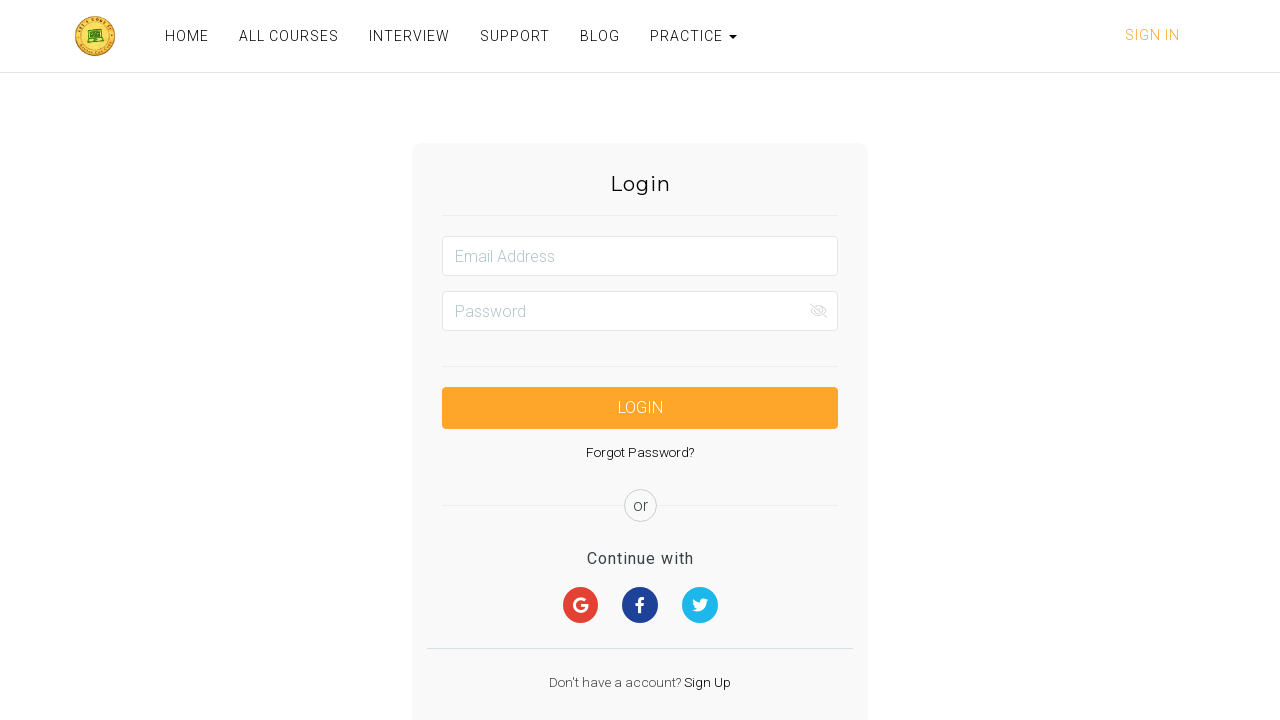

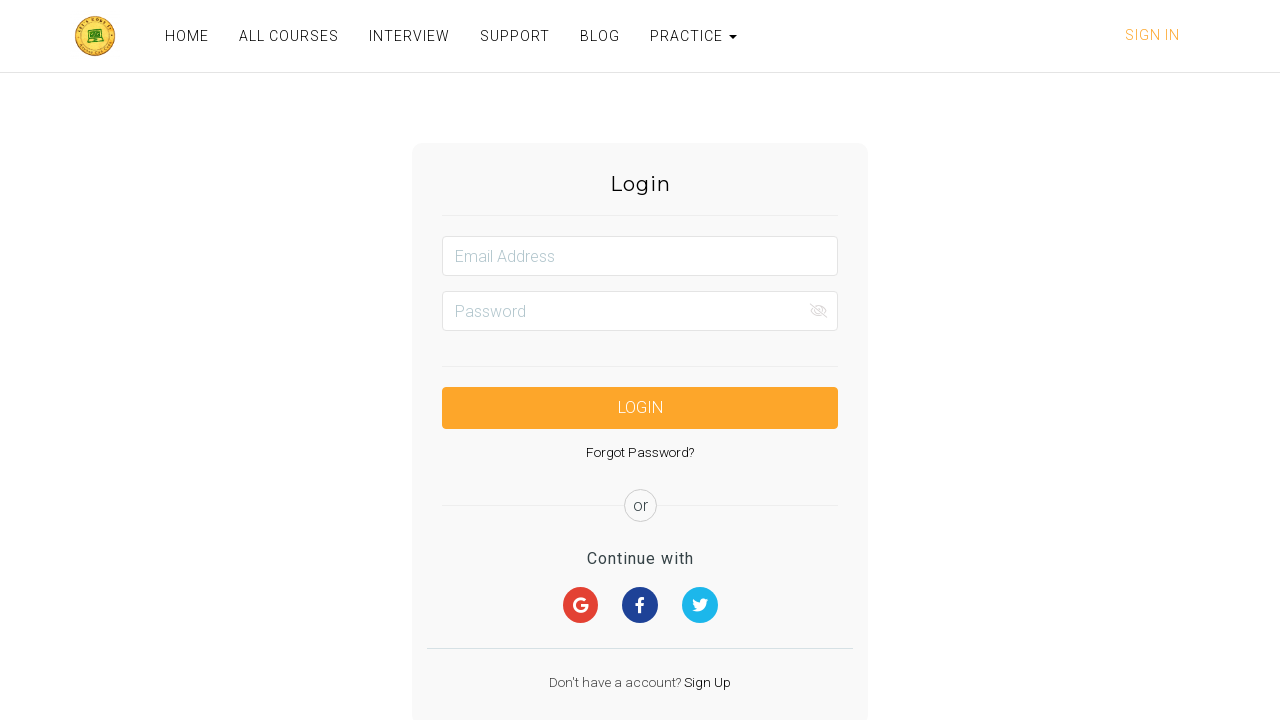